Tests that entering an incomplete email format shows an error state on the email input field

Starting URL: https://demoqa.com/text-box

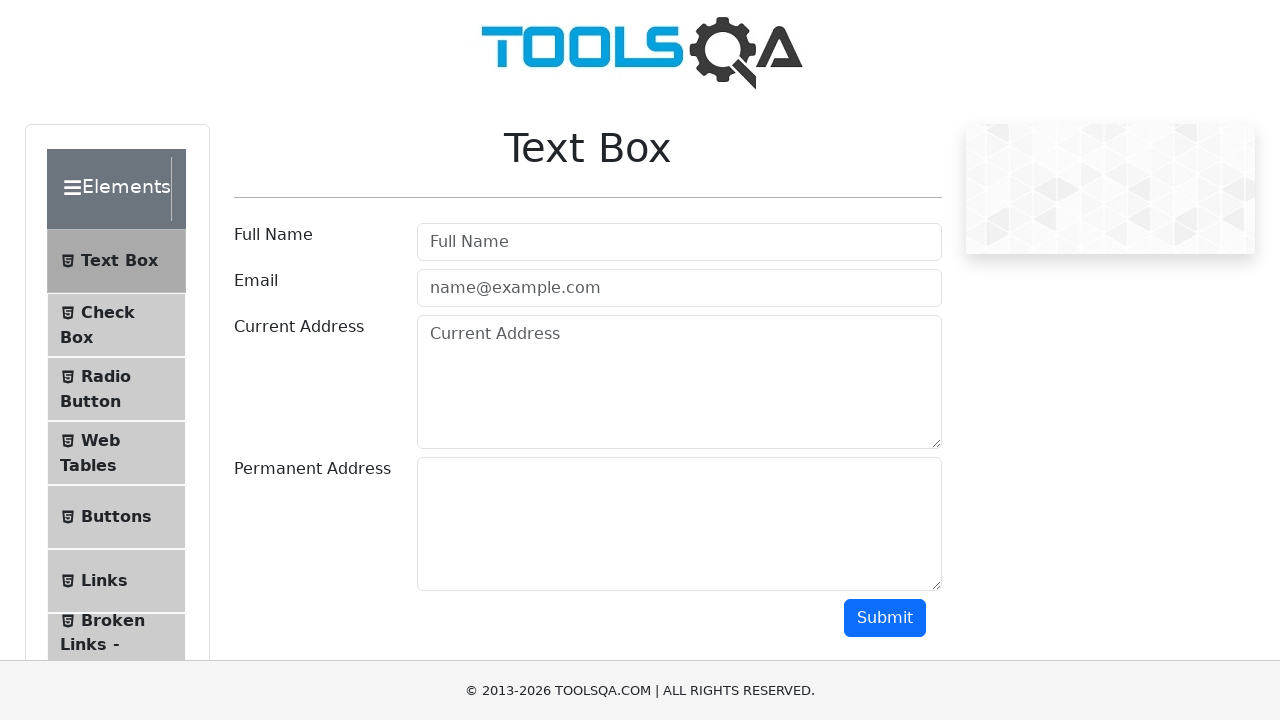

Filled email field with incomplete email format 'invalid-email' on #userEmail
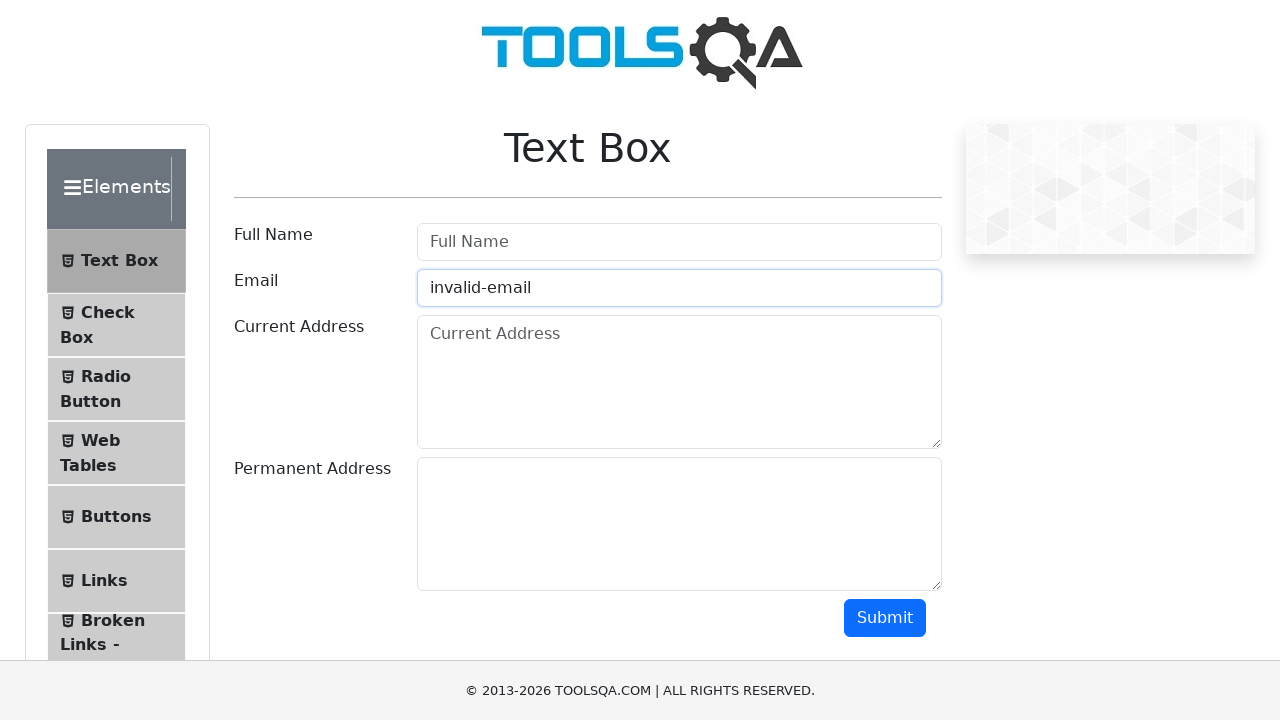

Clicked submit button at (885, 618) on #submit
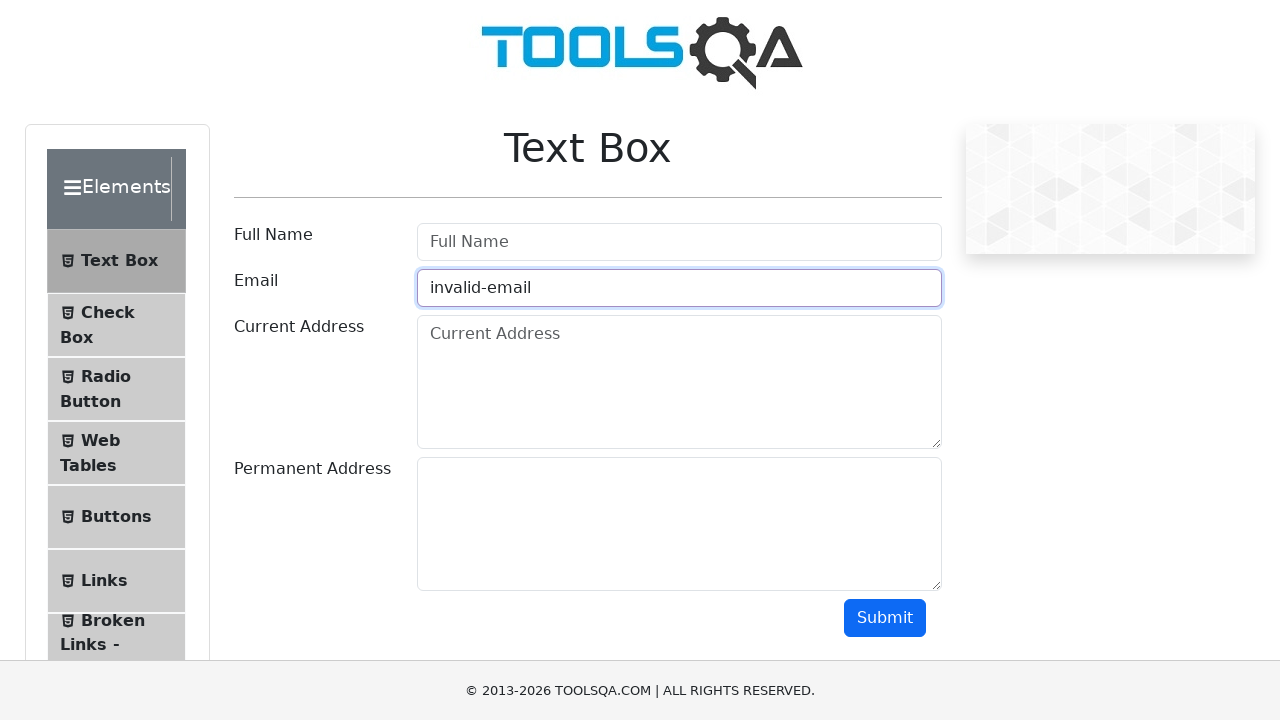

Email input field shows error state with 'field-error' class
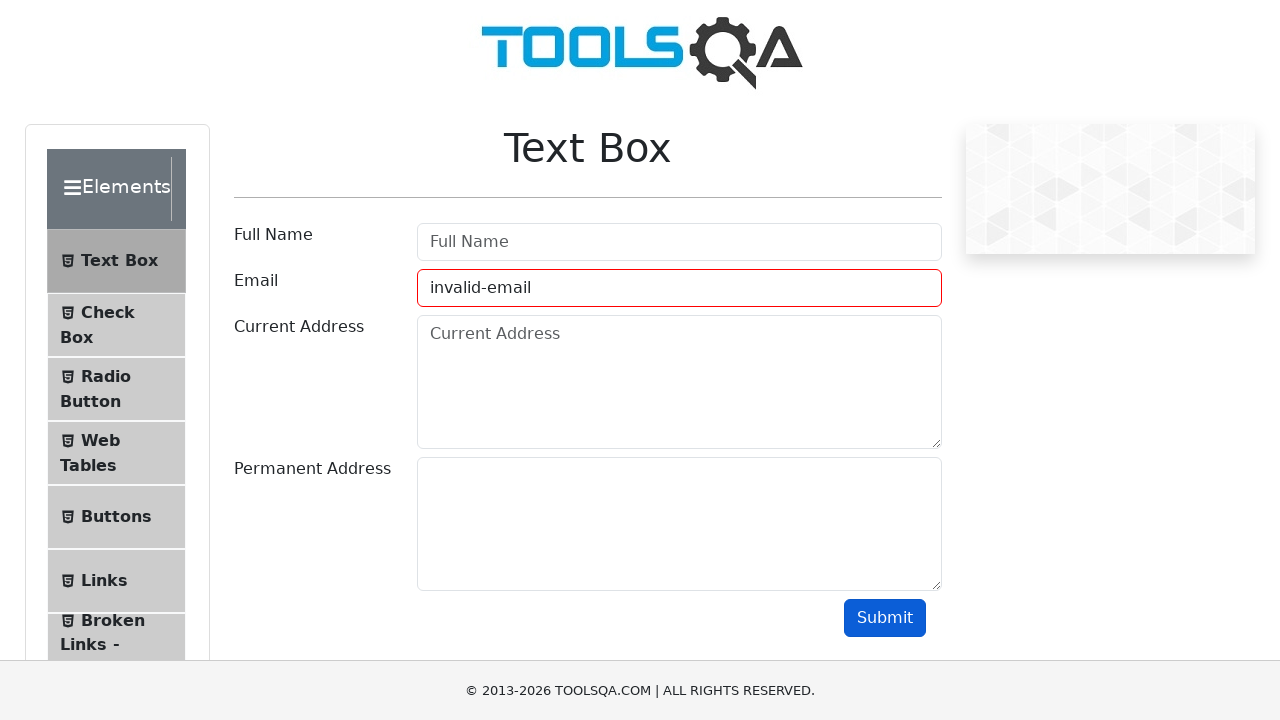

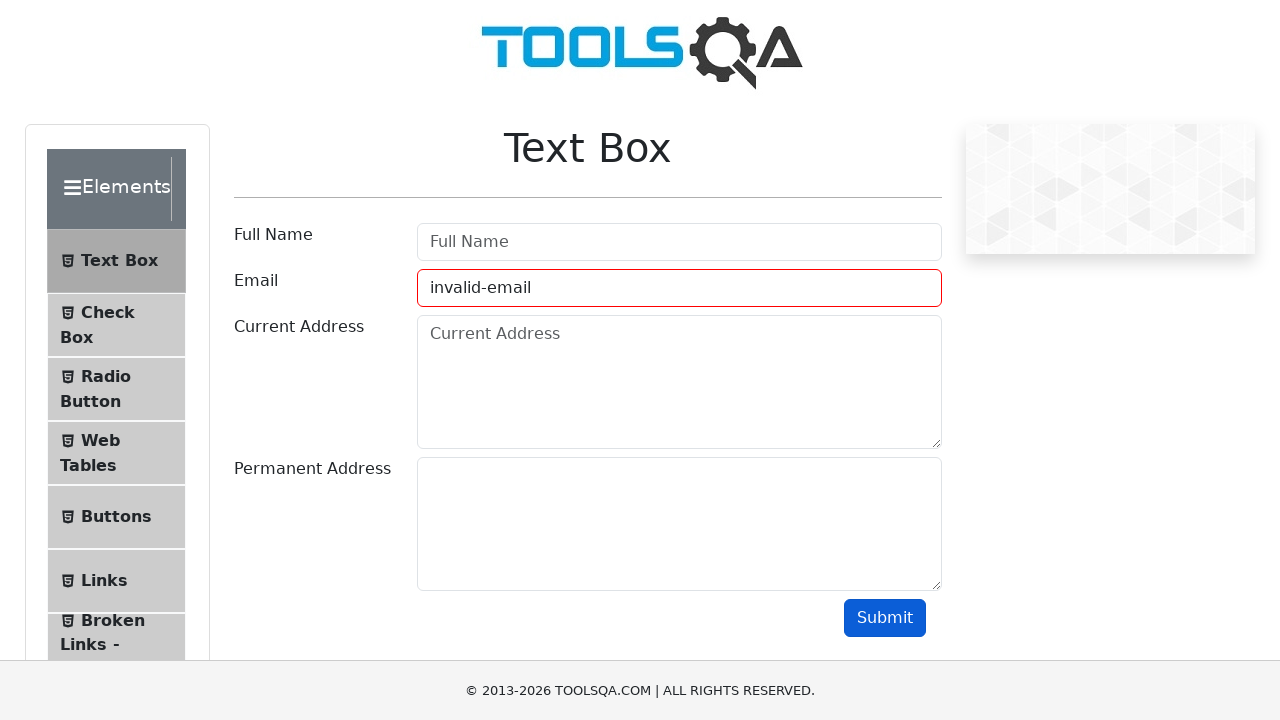